Tests flight booking flow on BlazeDemo by selecting departure and destination cities, choosing a flight, and filling credit card expiry month

Starting URL: https://blazedemo.com/

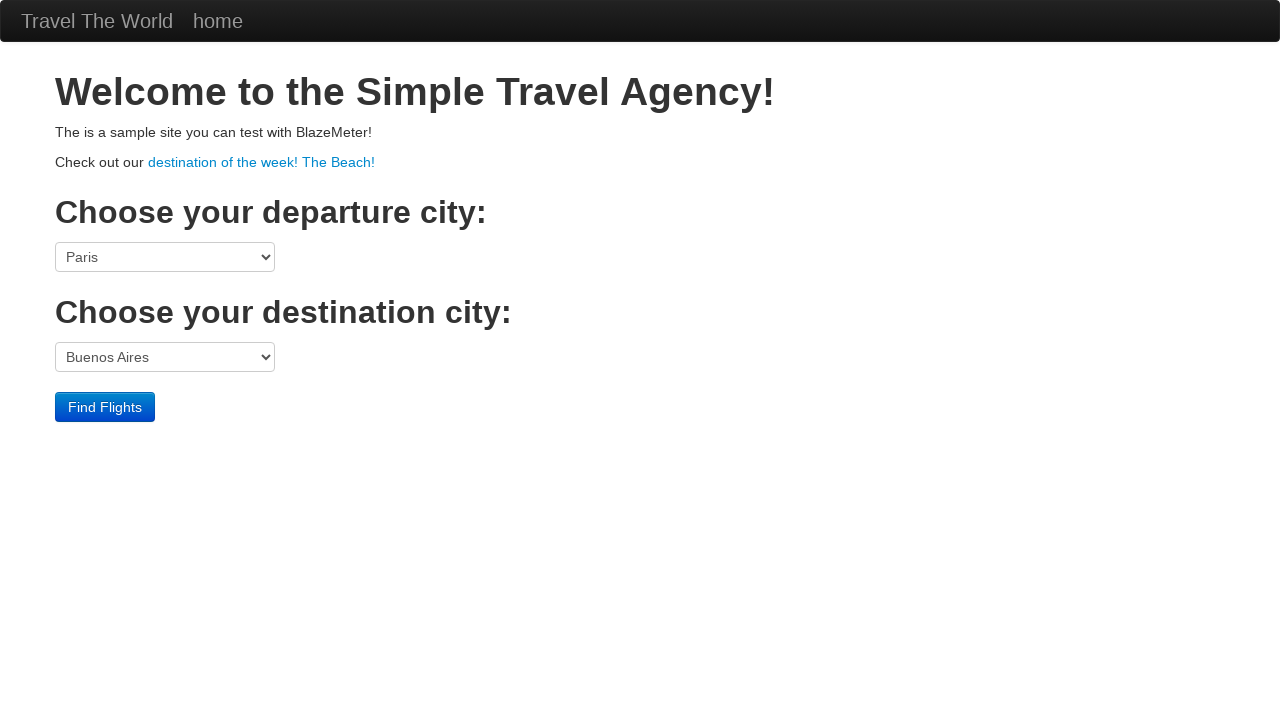

Selected 'Mexico City' as departure city on xpath=/html/body/div[3]/form/select[1]
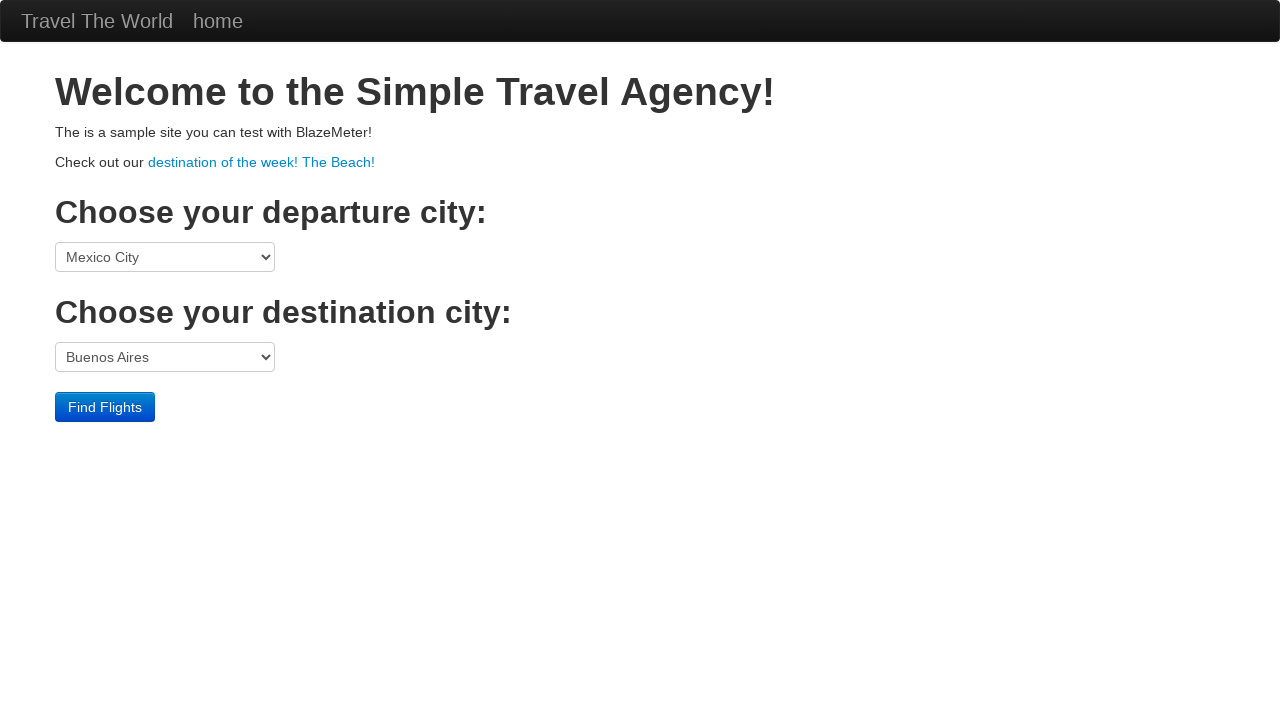

Selected 'London' as destination city on xpath=/html/body/div[3]/form/select[2]
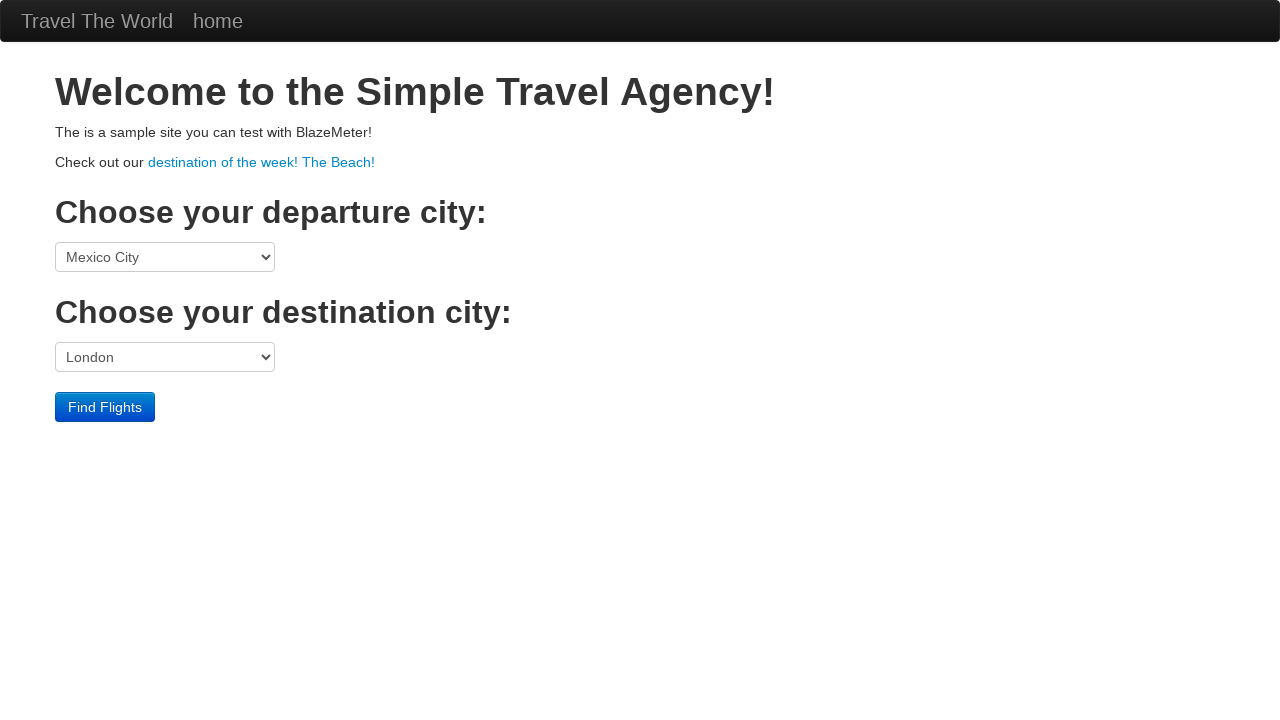

Clicked 'Find Flights' button to search for available flights at (105, 407) on xpath=/html/body/div[3]/form/div/input
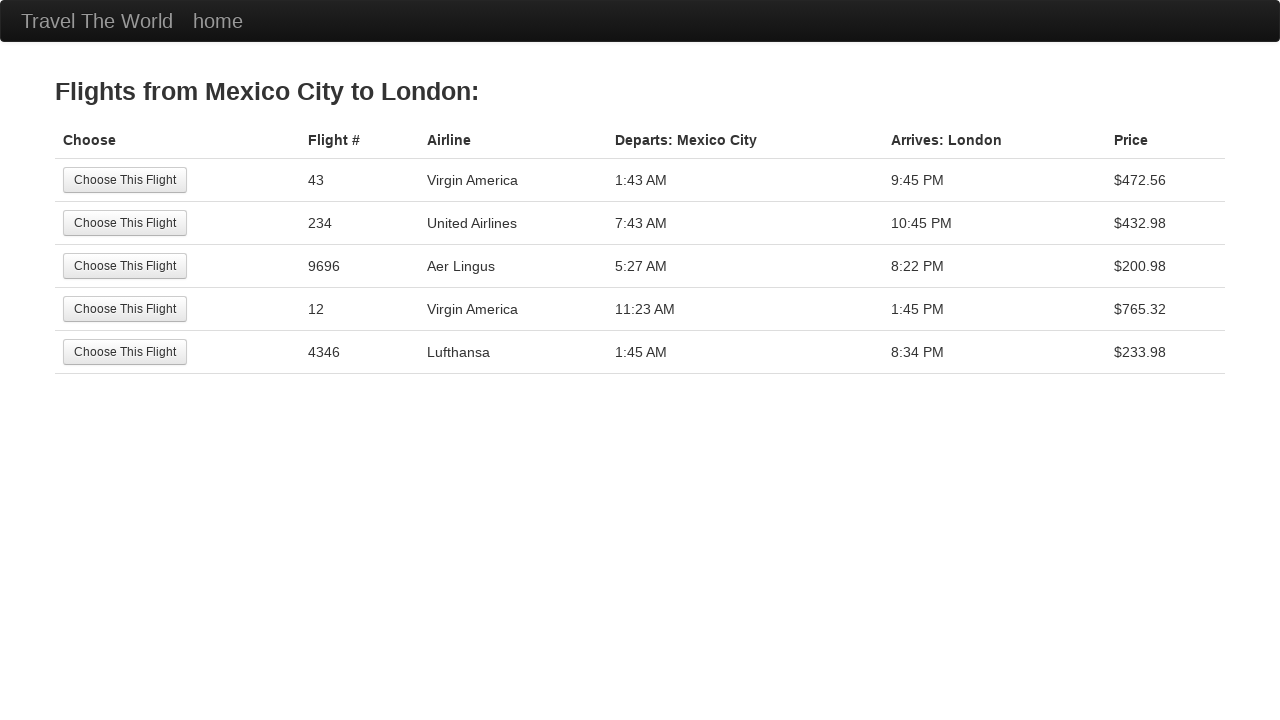

Flight results table loaded
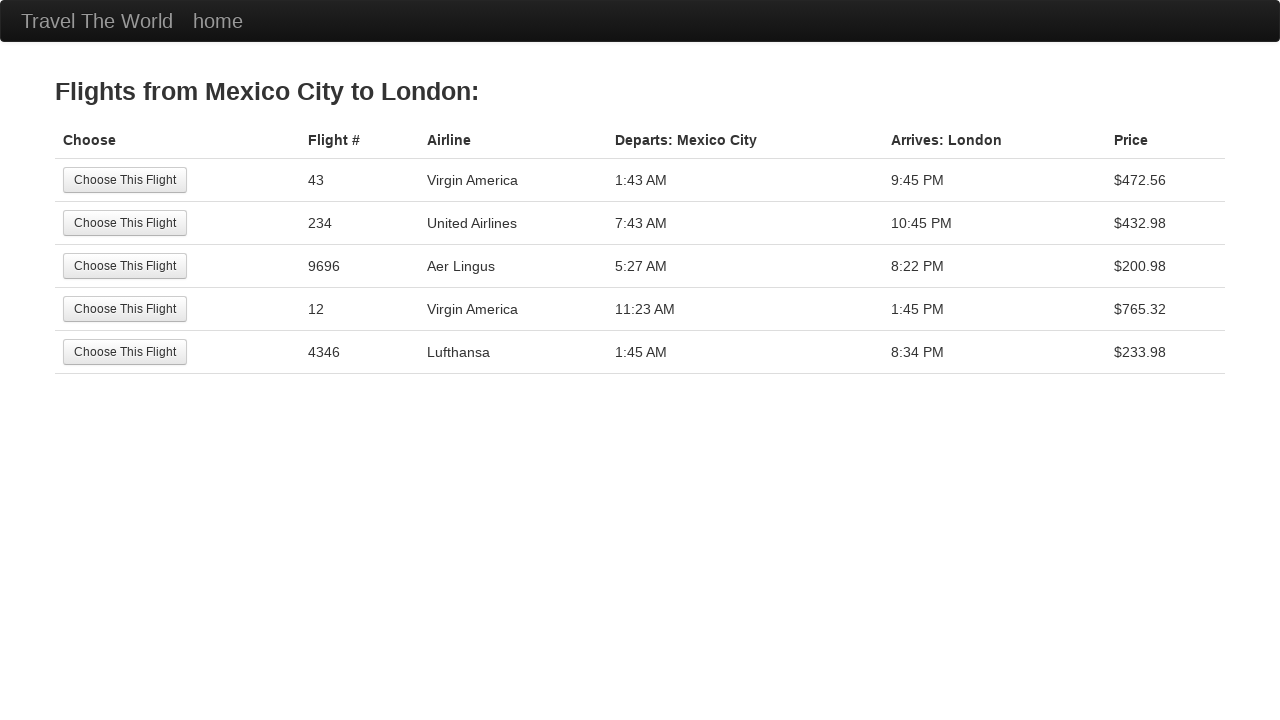

Selected a flight from the results table at (125, 309) on xpath=/html/body/div[2]/table/tbody/tr[4]/td[1]/input
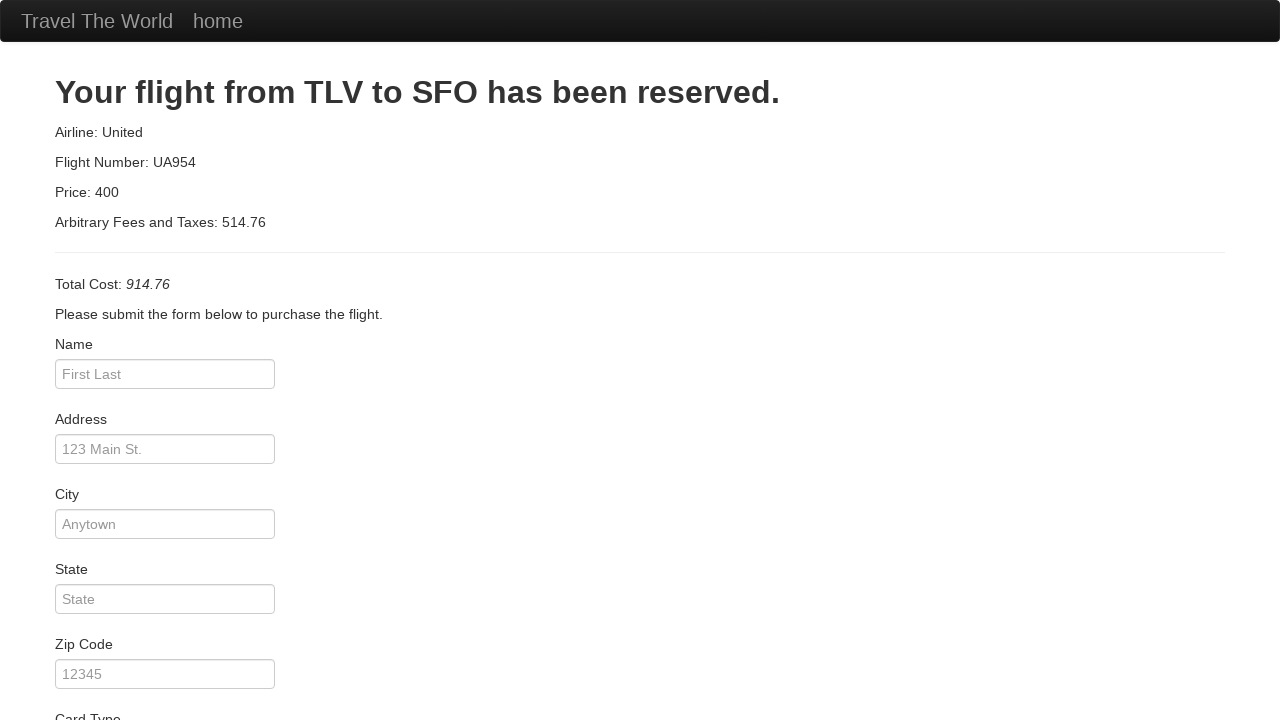

Cleared credit card expiry month field on #creditCardMonth
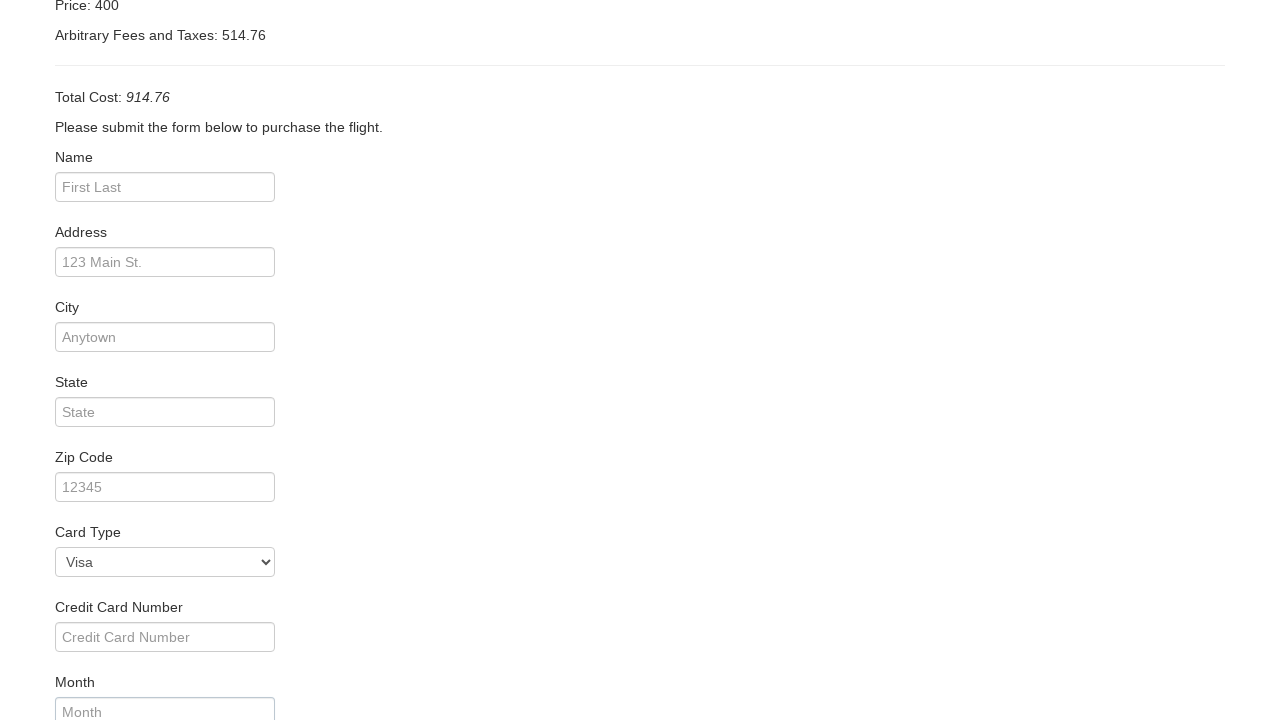

Filled credit card expiry month with '12' on #creditCardMonth
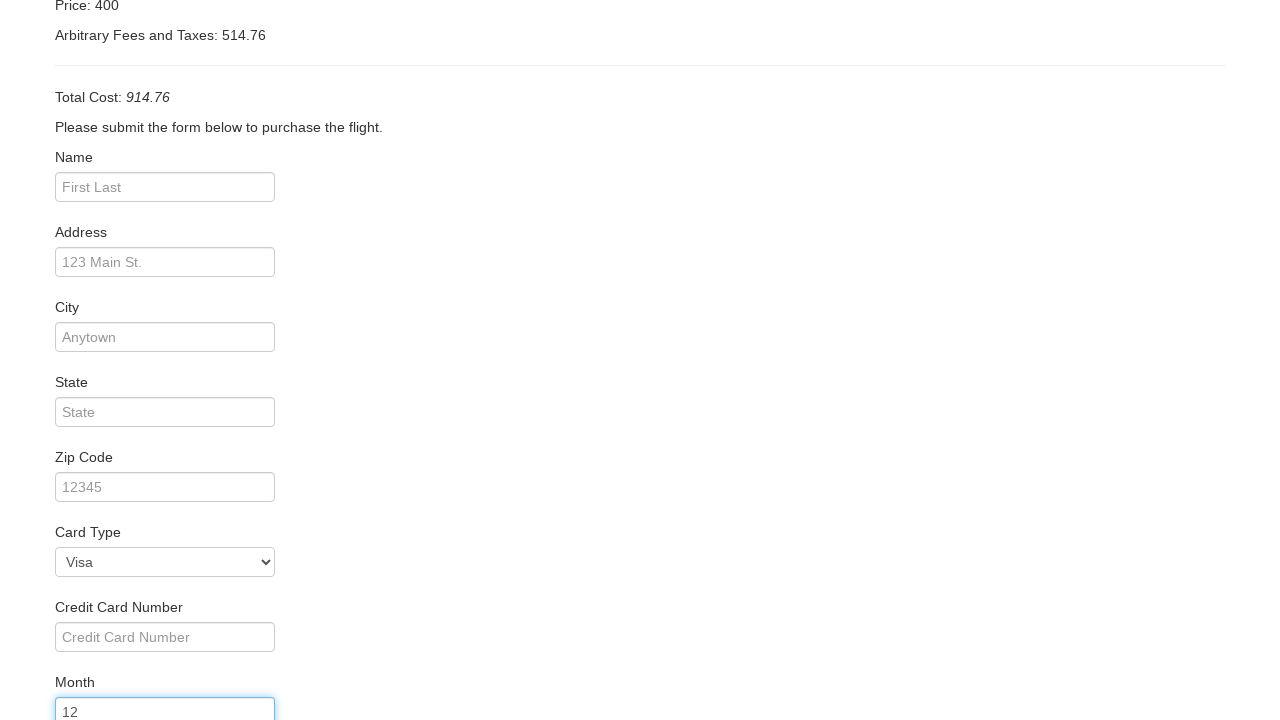

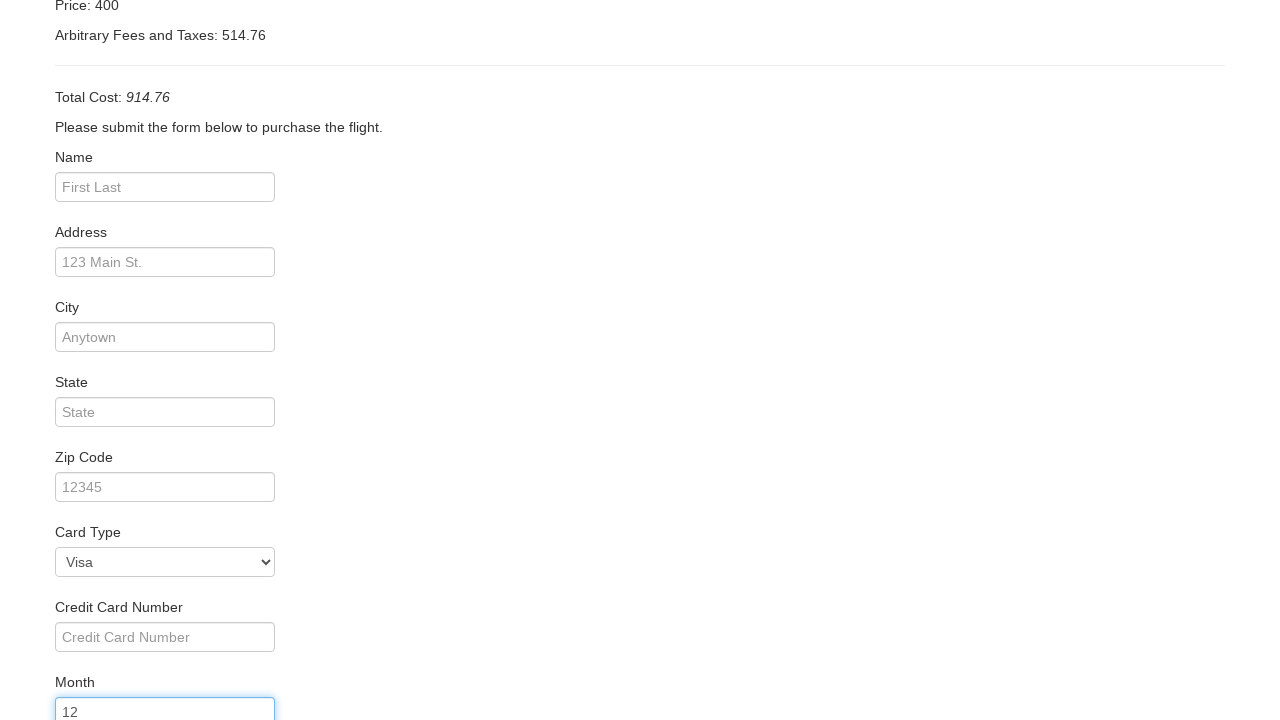